Navigates to the ScrapeMe shop page and verifies that product titles are displayed on the page.

Starting URL: https://scrapeme.live/shop/

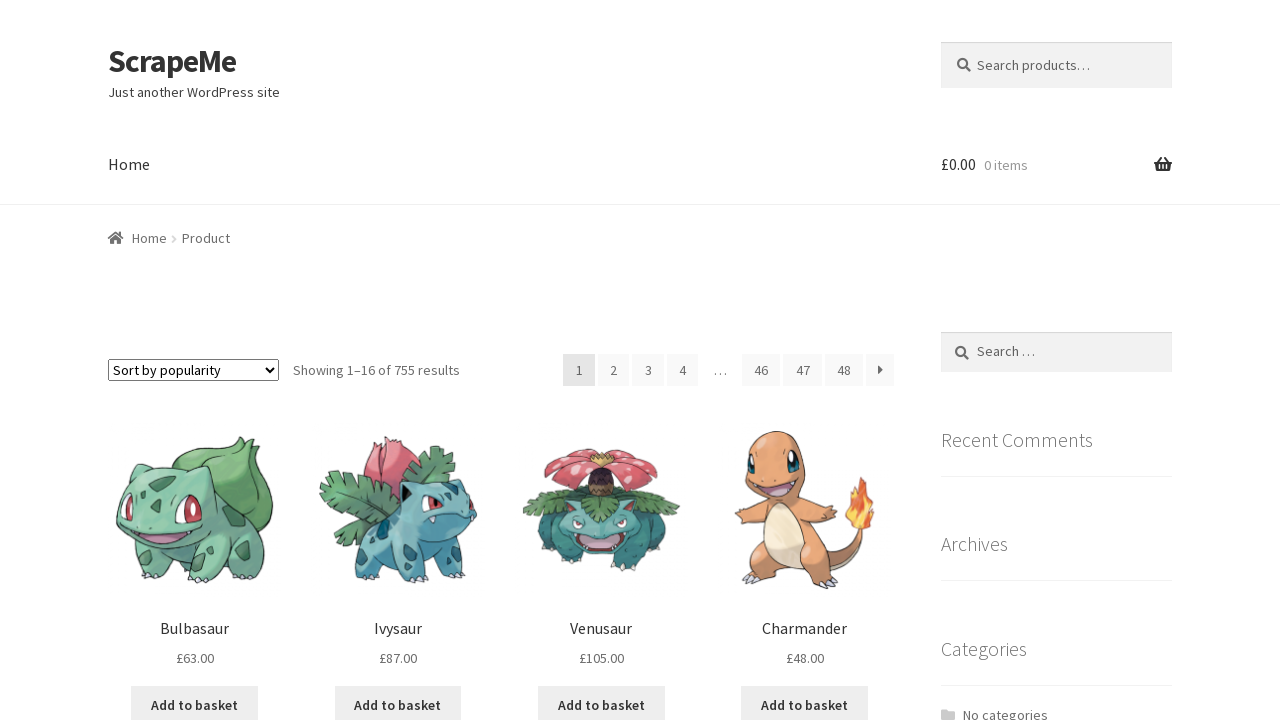

Navigated to ScrapeMe shop page
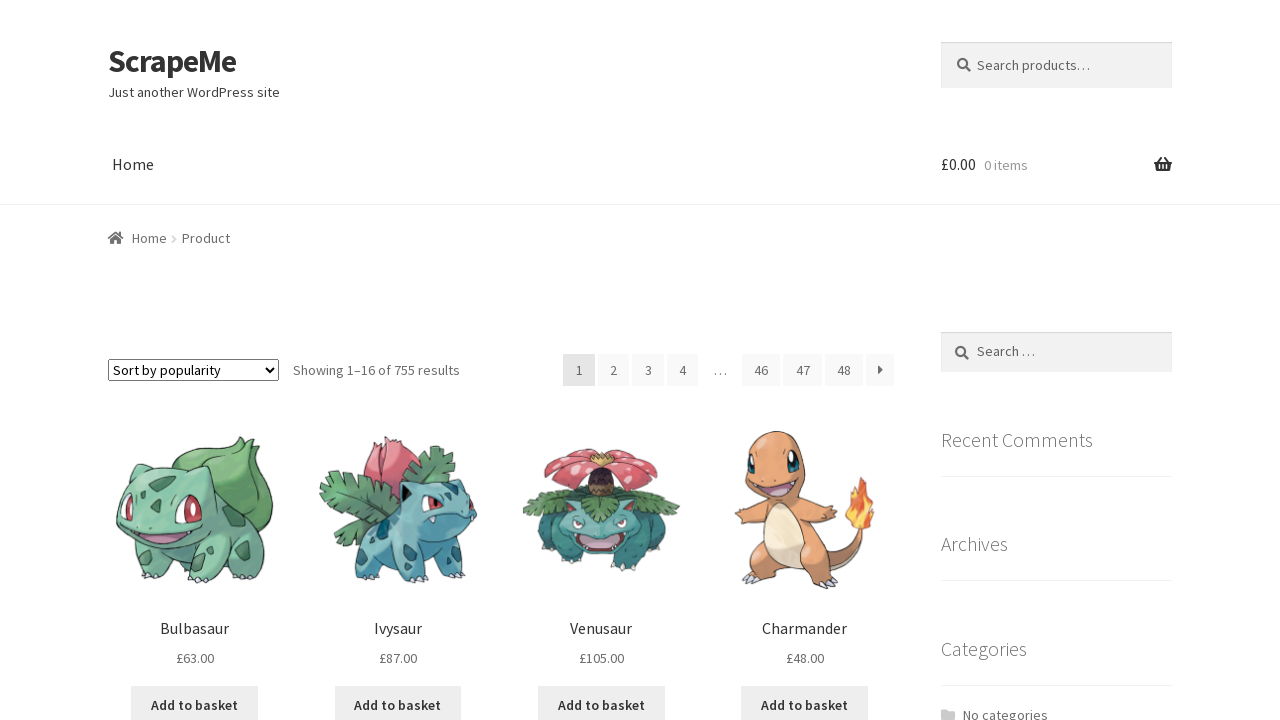

Product titles loaded on the page
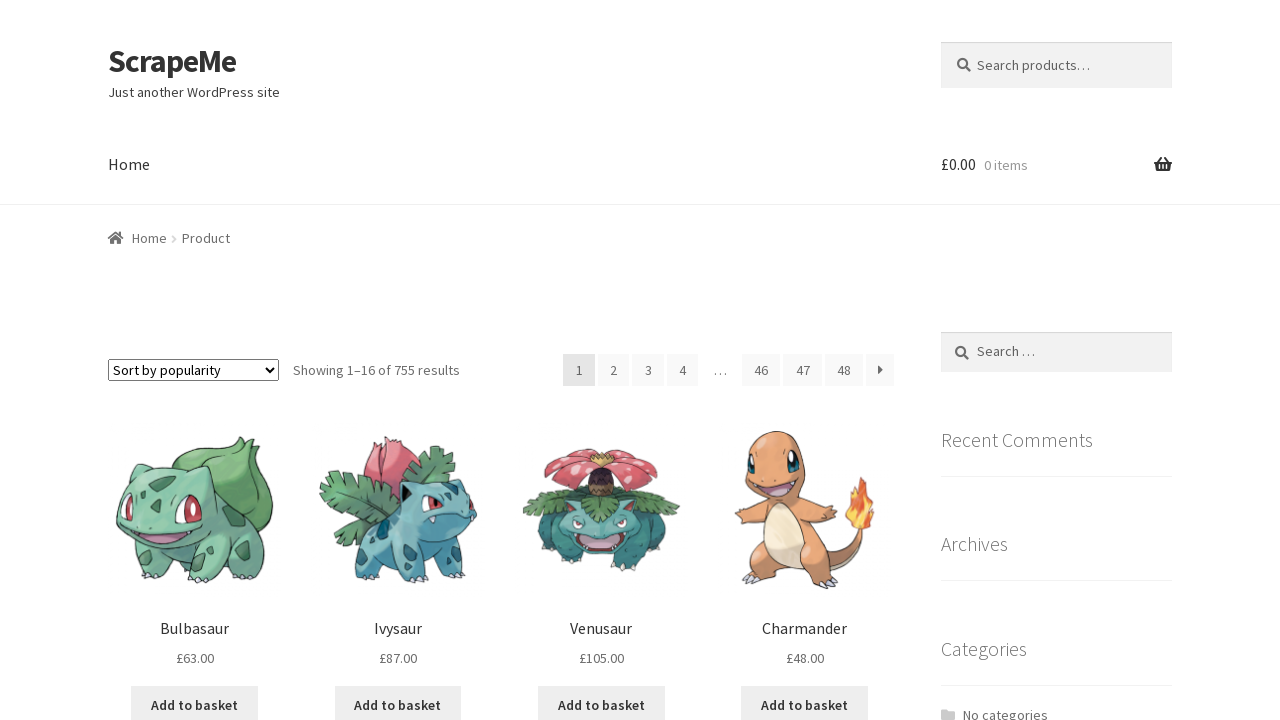

Located product title elements
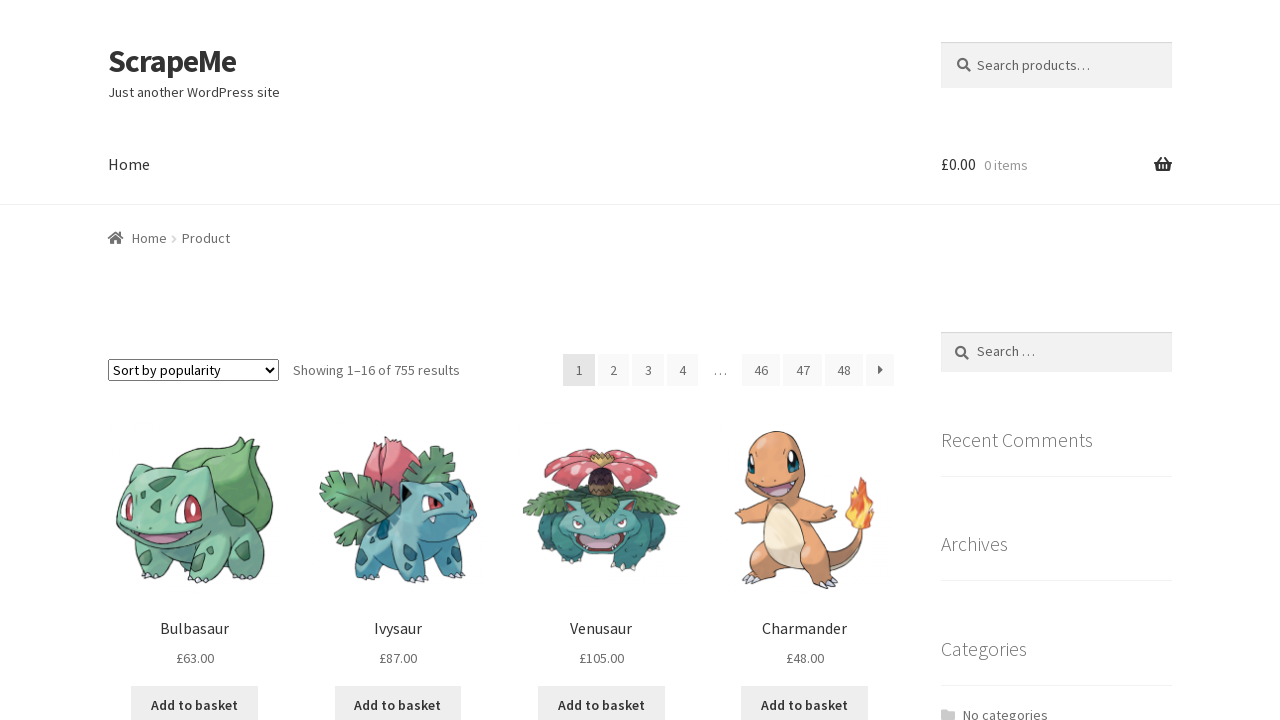

Verified that at least 3 products are displayed on the page
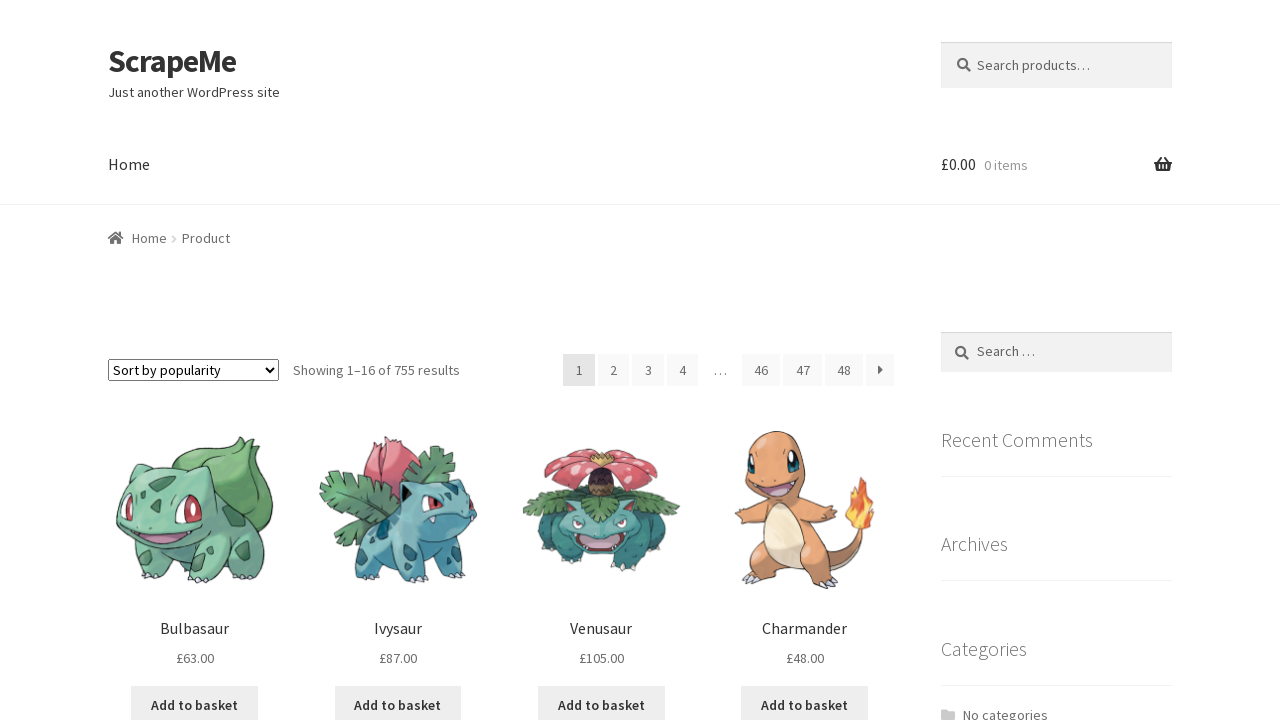

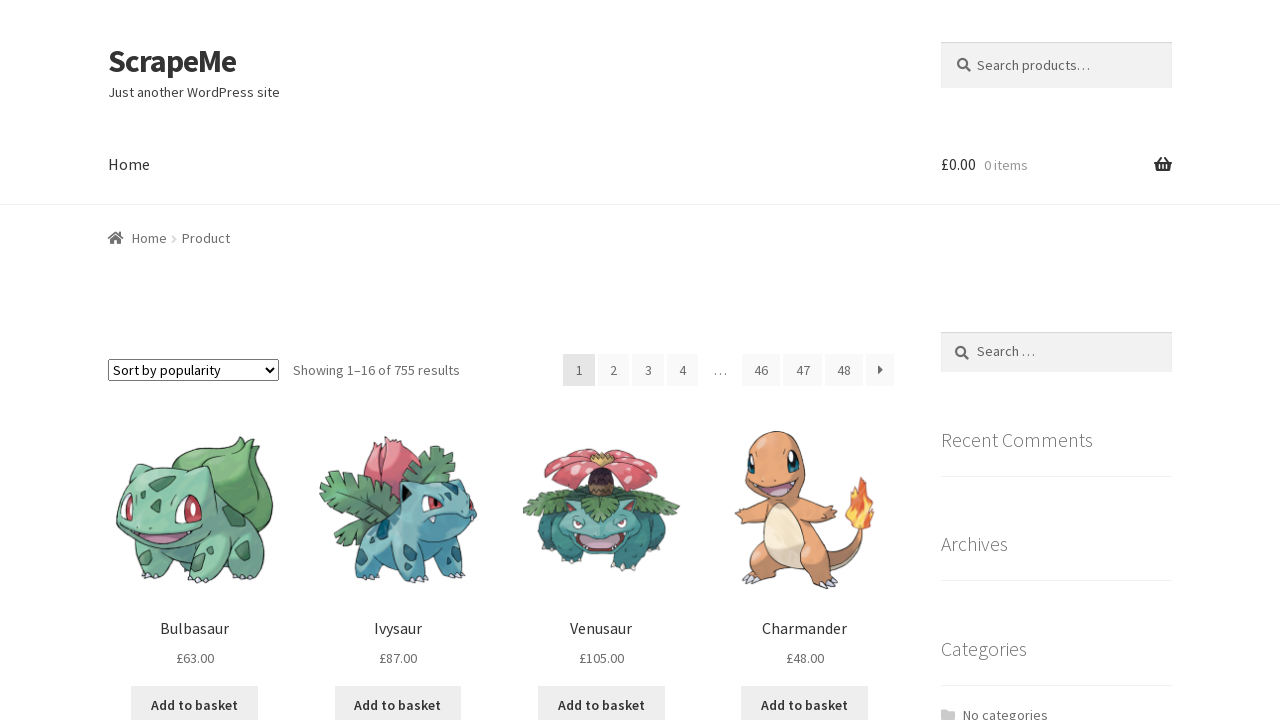